Tests handling a prompt JavaScript alert by clicking the Prompt Alert button, entering a custom message, and accepting it

Starting URL: https://v1.training-support.net/selenium/javascript-alerts

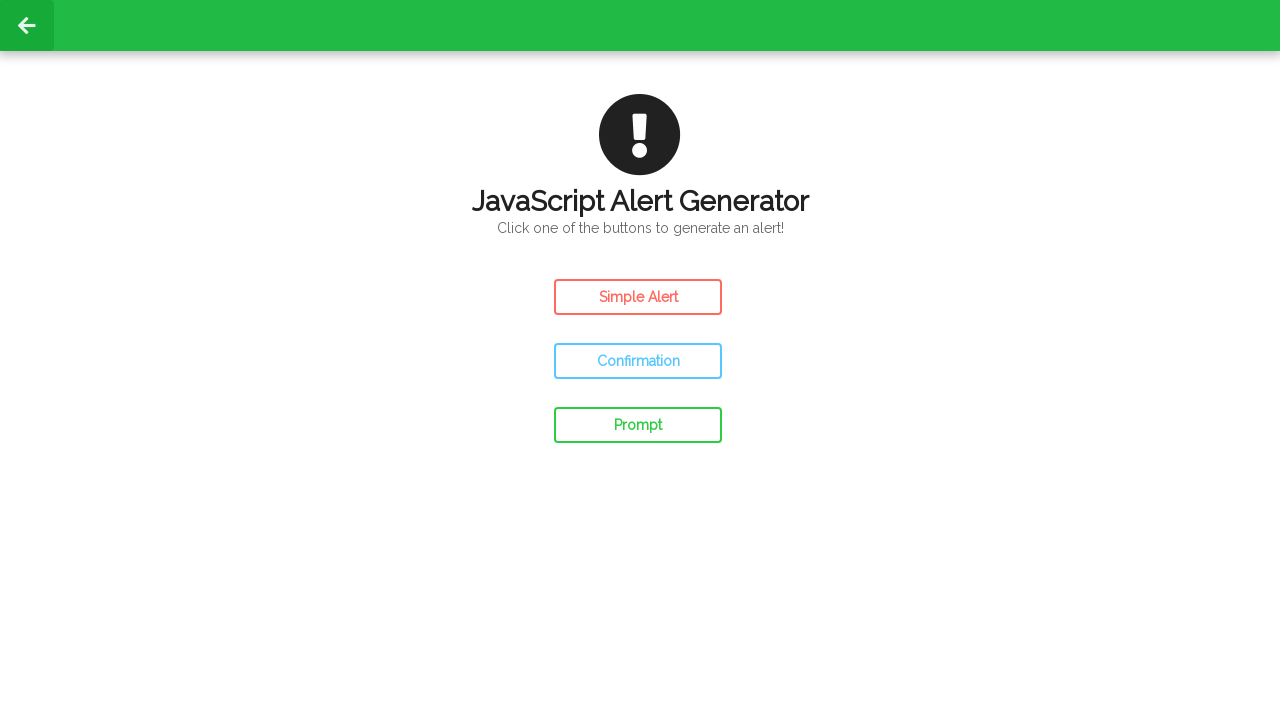

Set up dialog handler to accept prompt with custom message
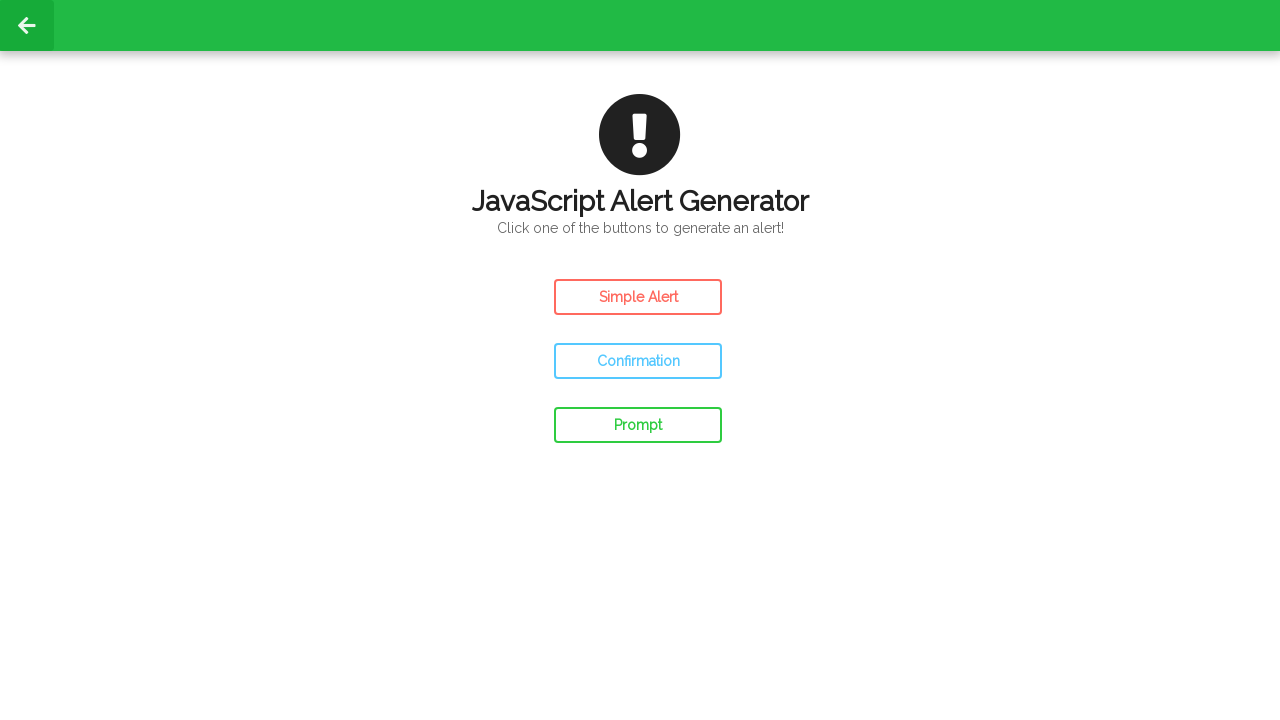

Clicked the Prompt Alert button at (638, 425) on #prompt
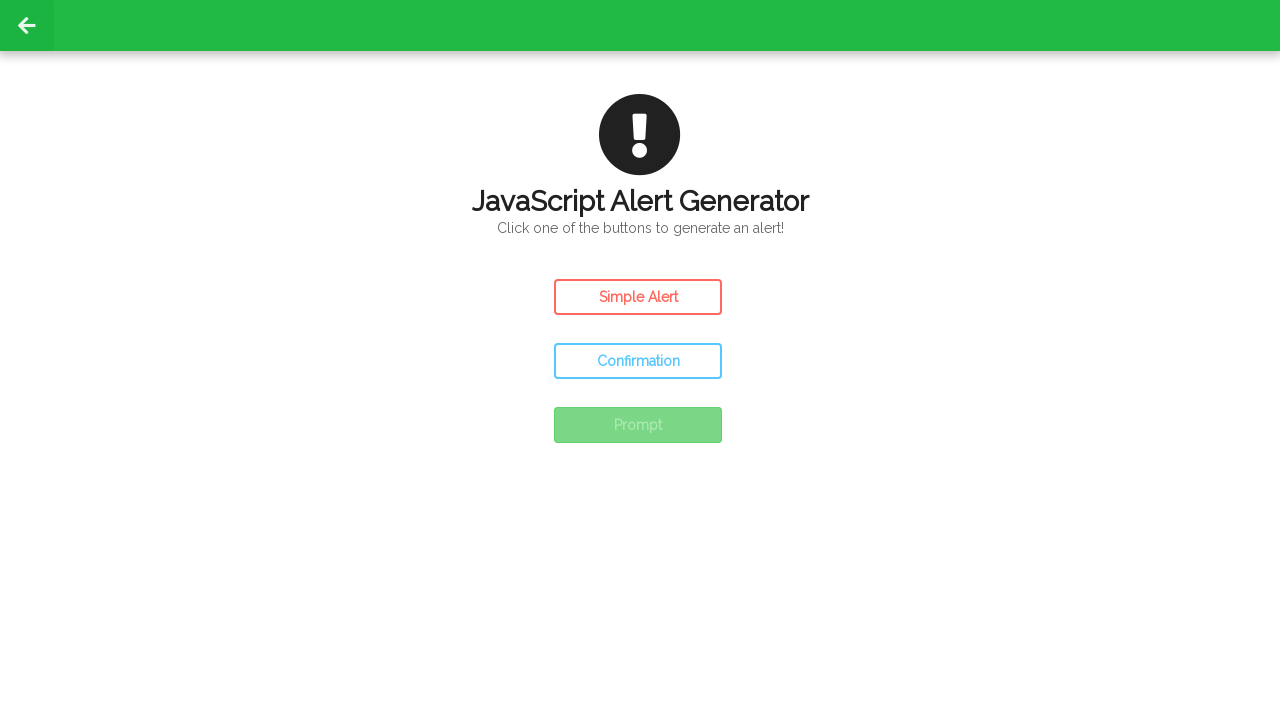

Waited for prompt alert to be processed
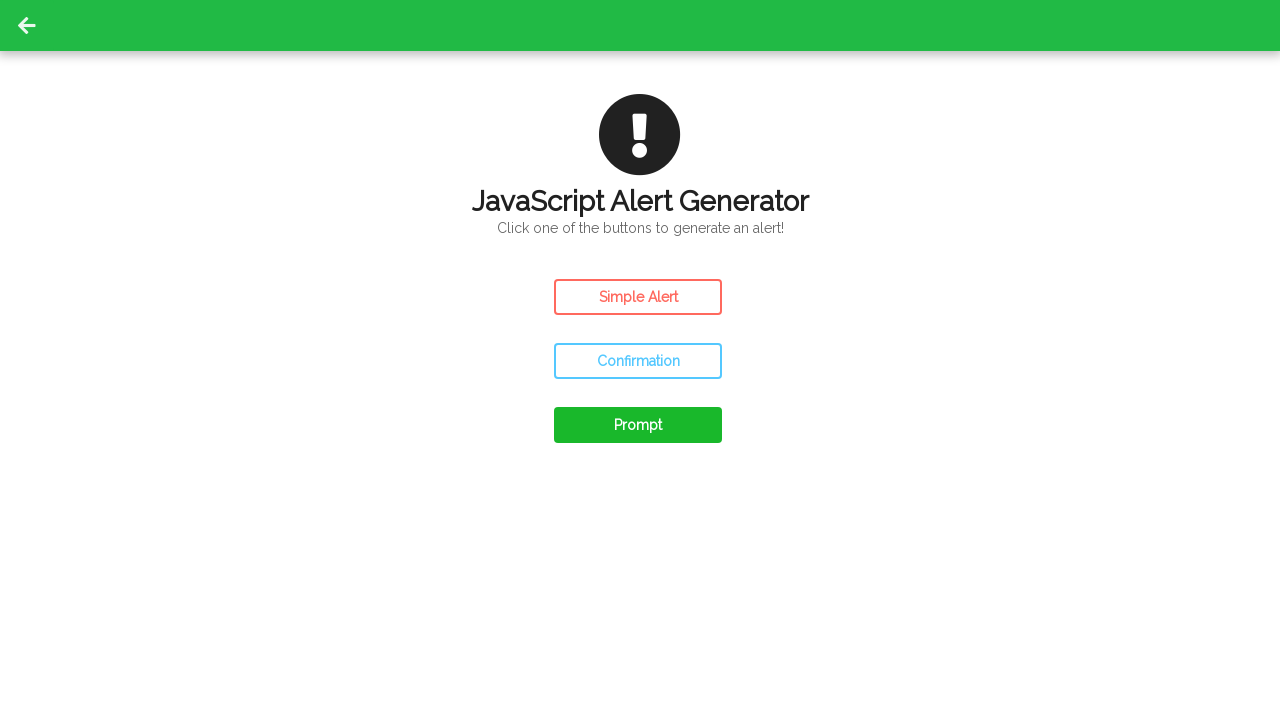

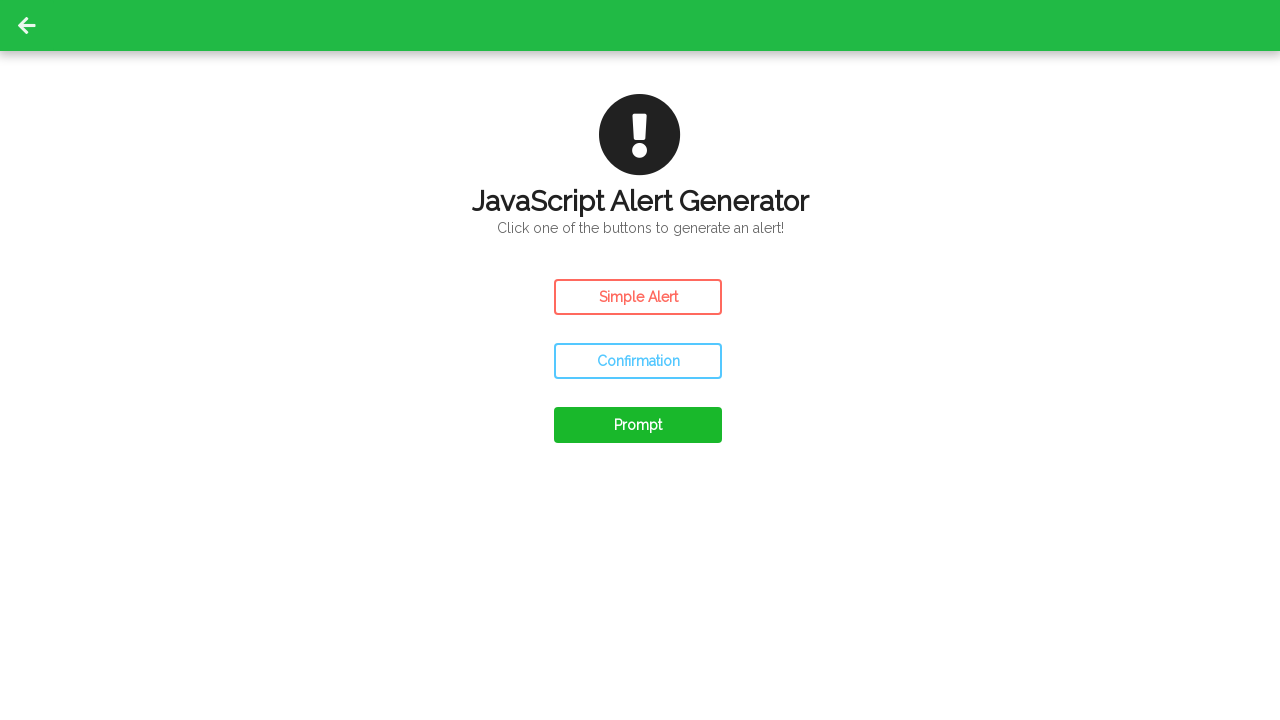